Tests filling the last name field in the practice form

Starting URL: https://demoqa.com/automation-practice-form

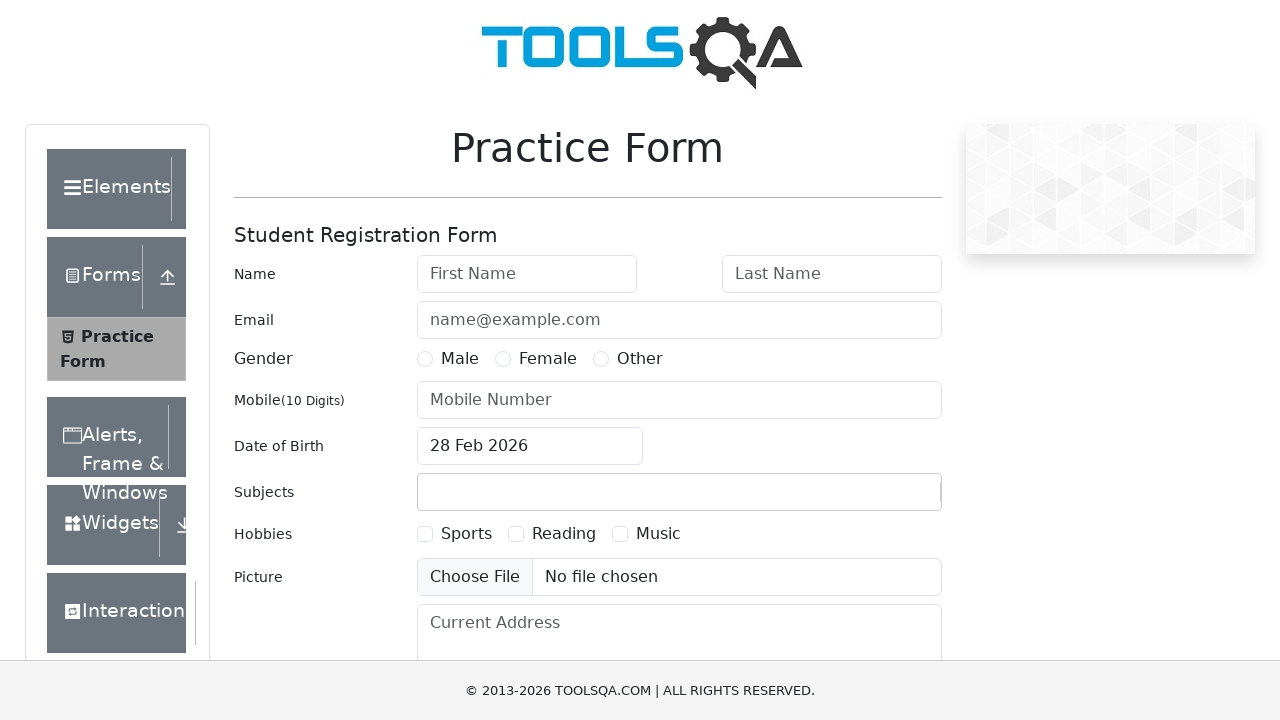

Filled last name field with 'Mustermann' on #lastName
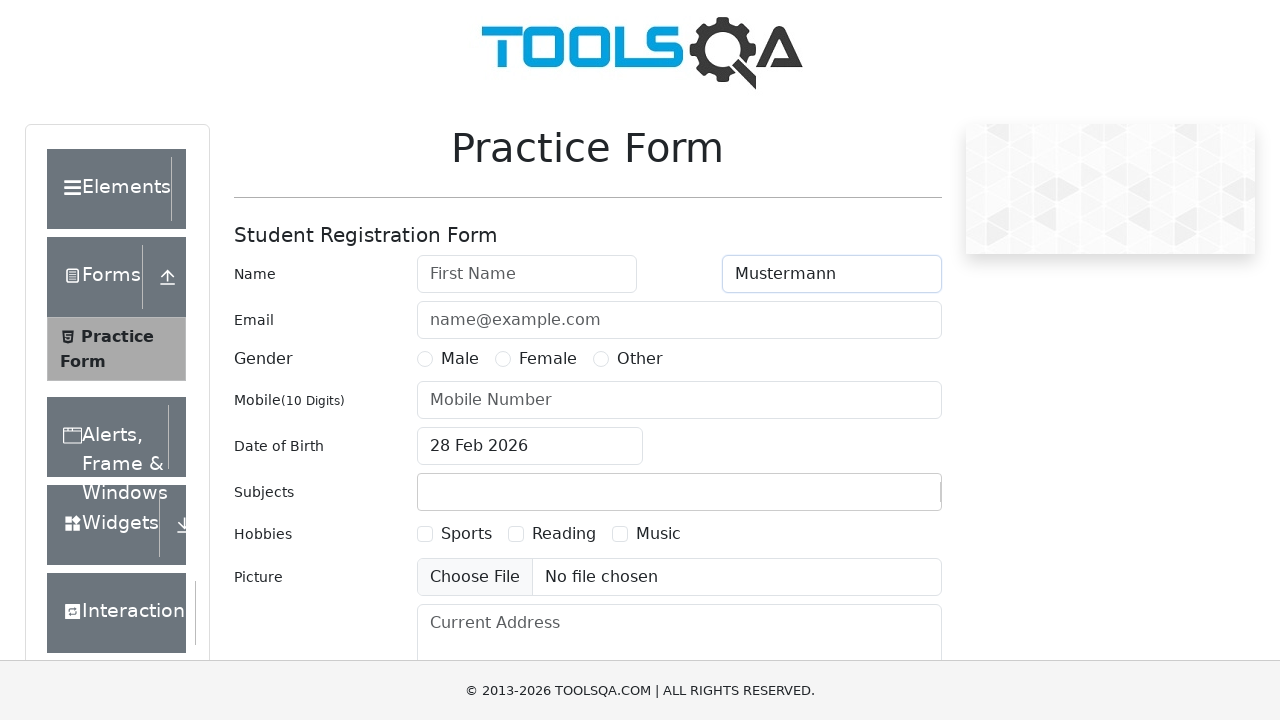

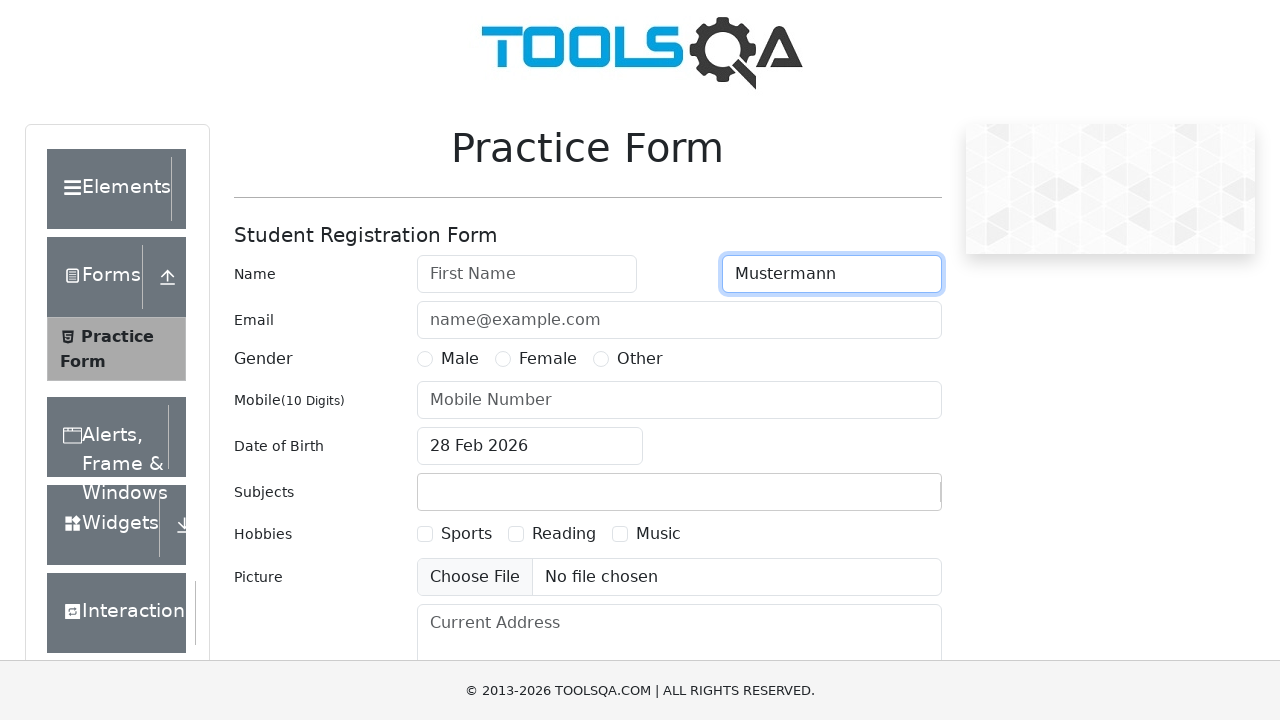